Tests selecting multiple checkboxes by their value attribute for Water and Milk options

Starting URL: https://practice-automation.com/form-fields/

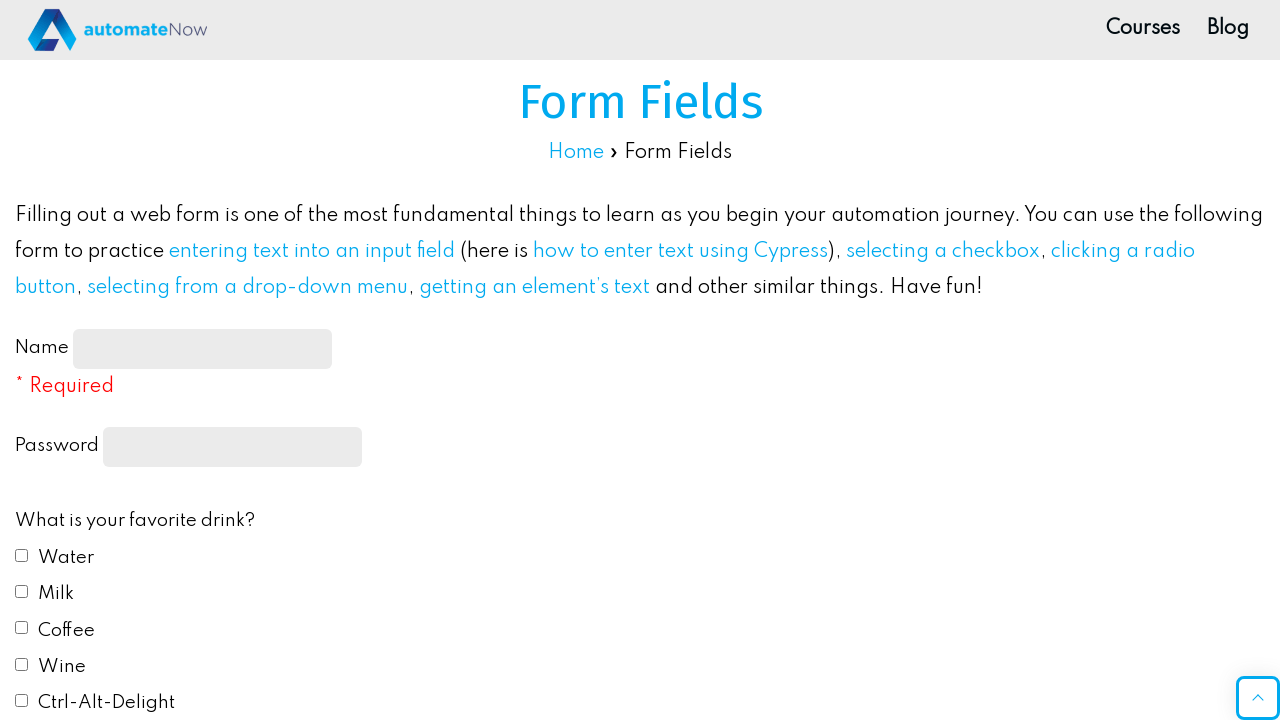

Checked 'Water' checkbox in FAVORITE DRINK section at (22, 555) on input[type='checkbox'][value='Water']
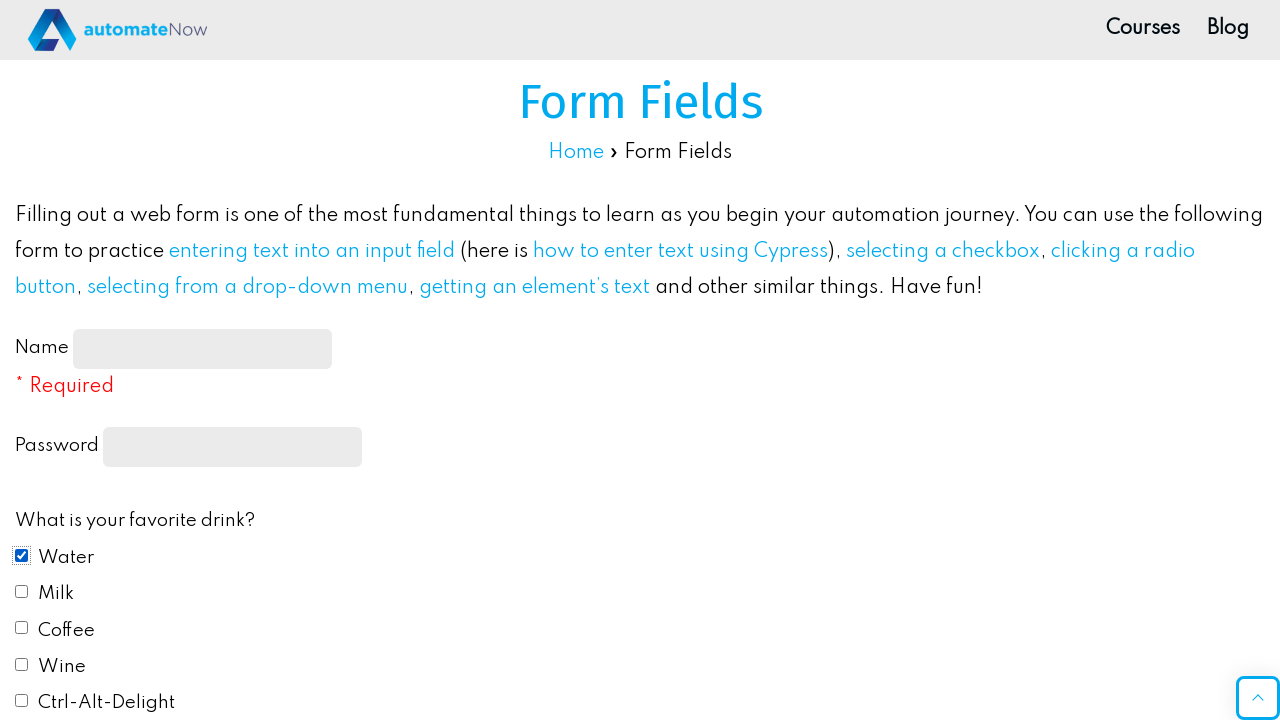

Checked 'Milk' checkbox in FAVORITE DRINK section at (22, 591) on input[type='checkbox'][value='Milk']
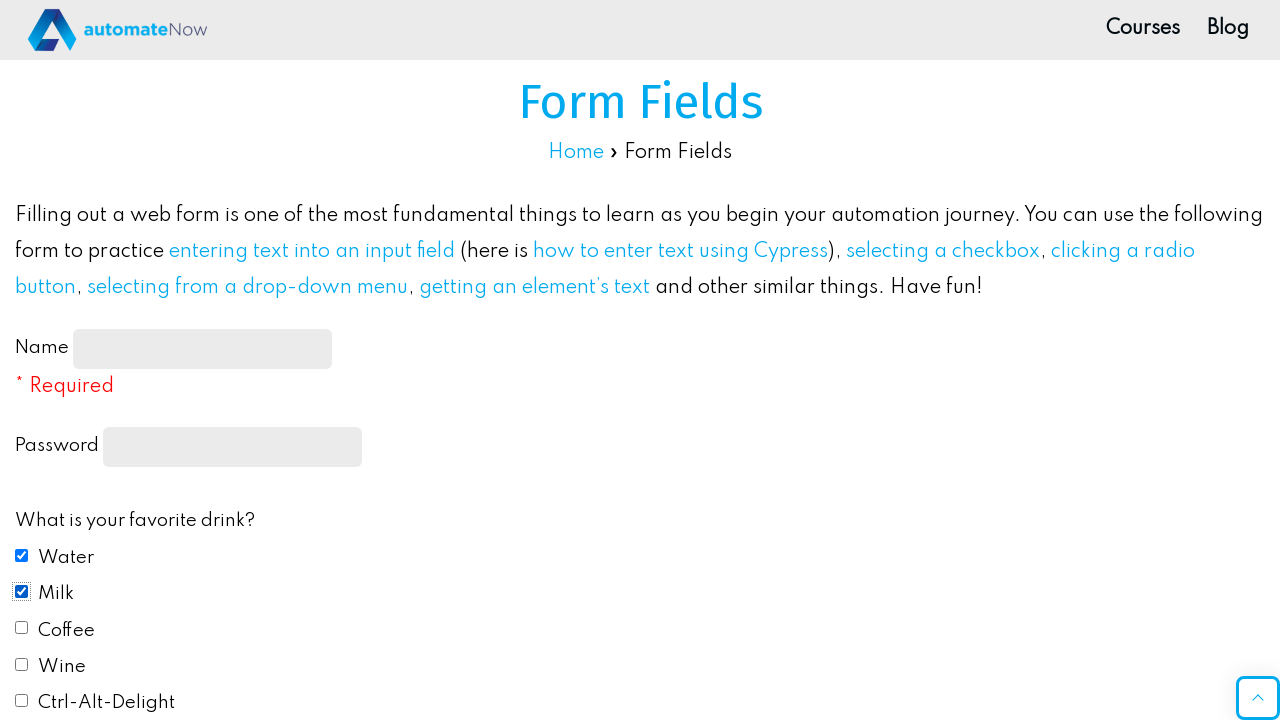

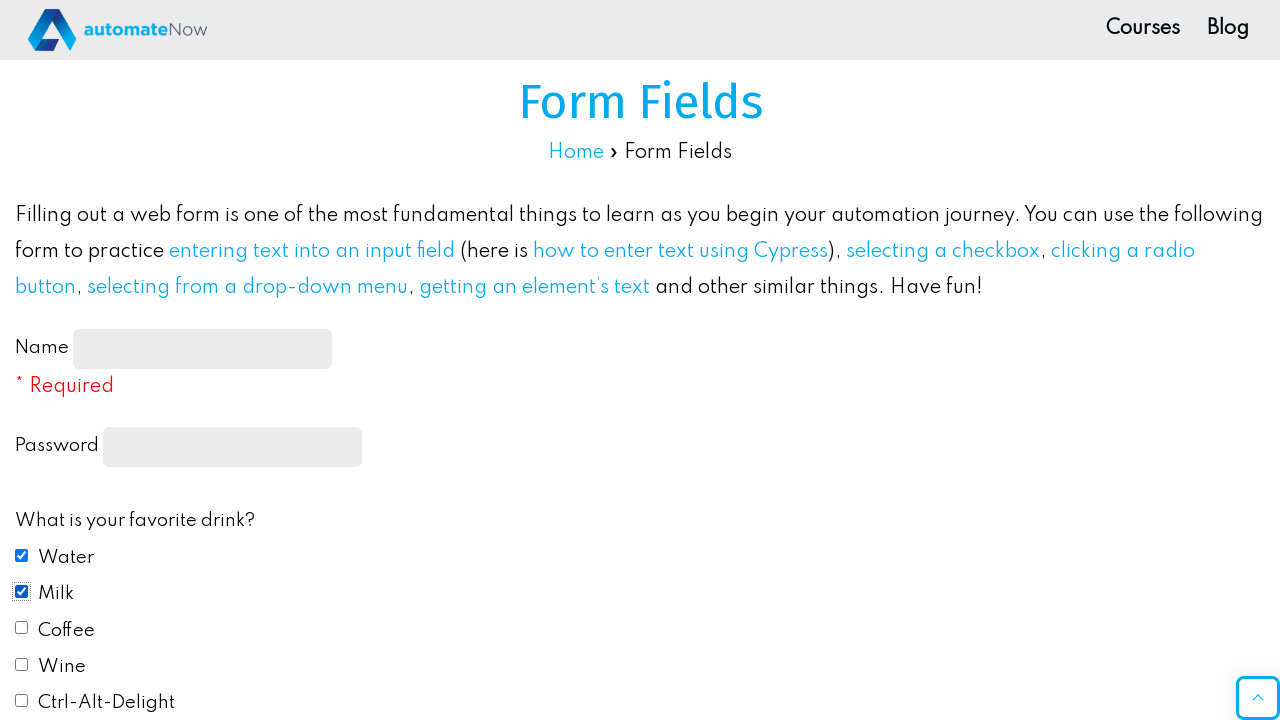